Tests the dynamic controls page by clicking the Remove button, waiting for the loading bar to disappear, then verifying the checkbox is removed and the "It's gone!" message is displayed.

Starting URL: https://practice.cydeo.com/dynamic_controls

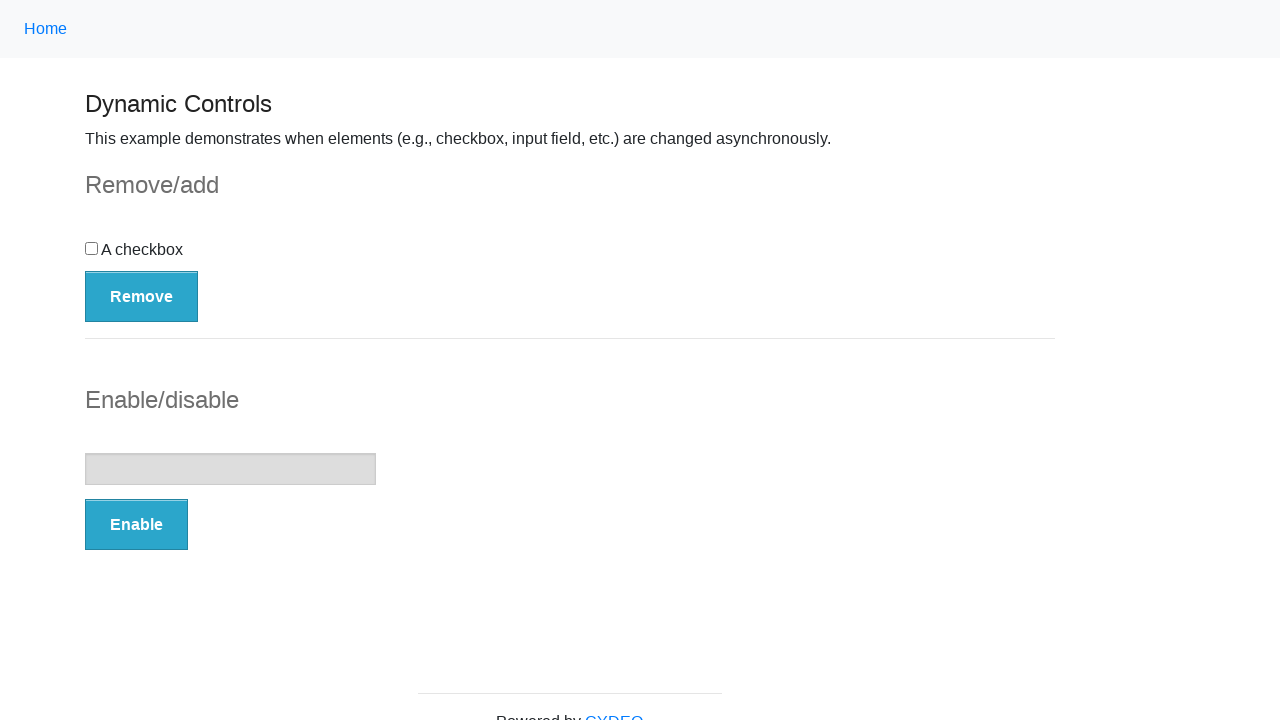

Navigated to dynamic controls test page
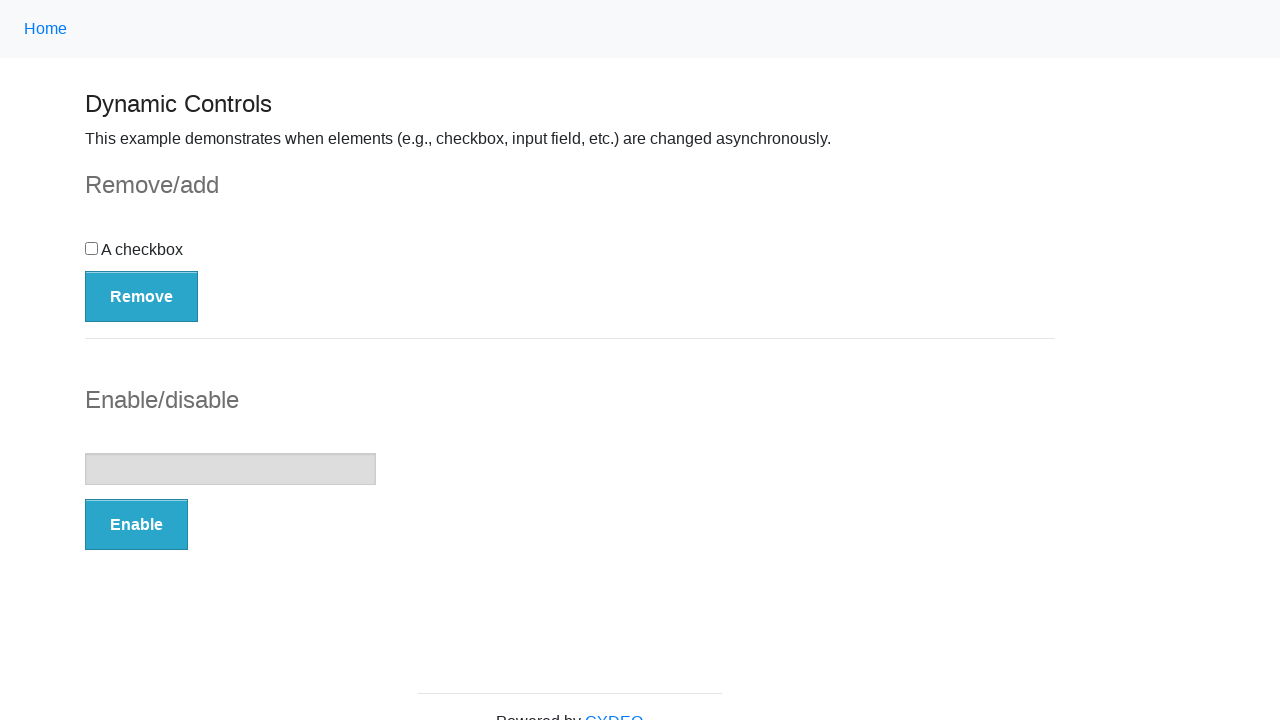

Clicked the Remove button at (142, 296) on button:has-text('Remove')
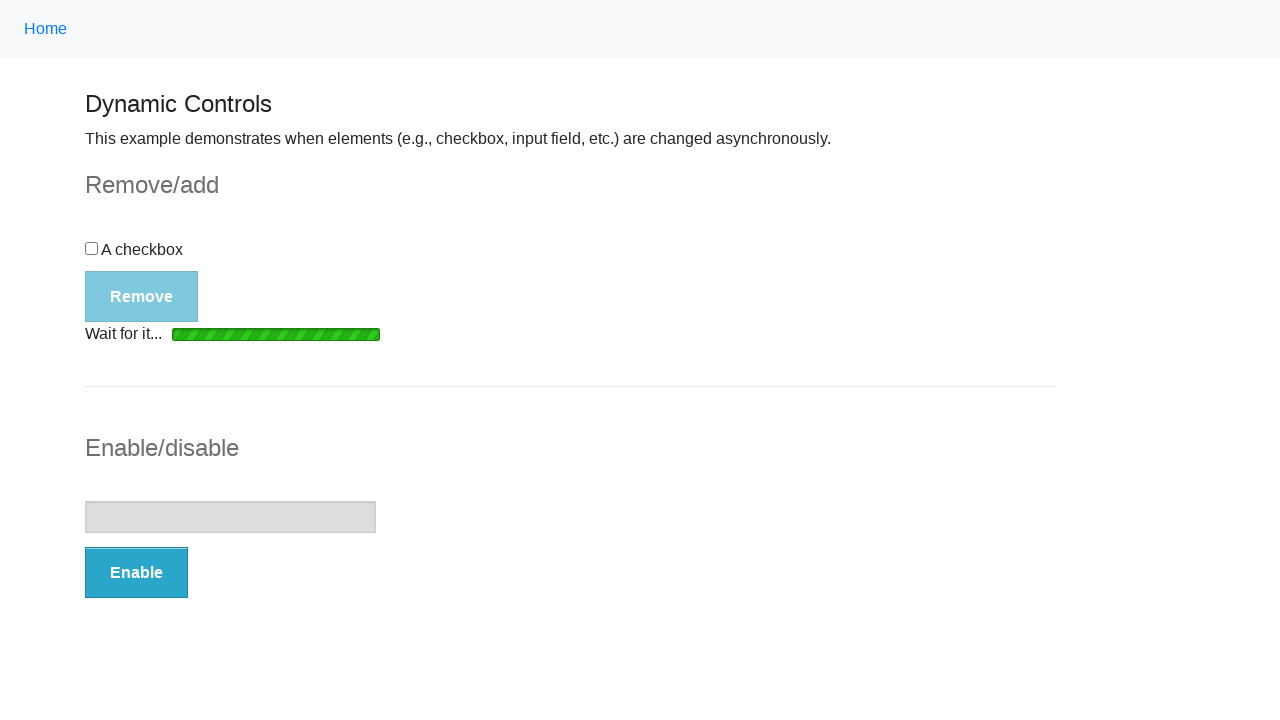

Loading bar disappeared
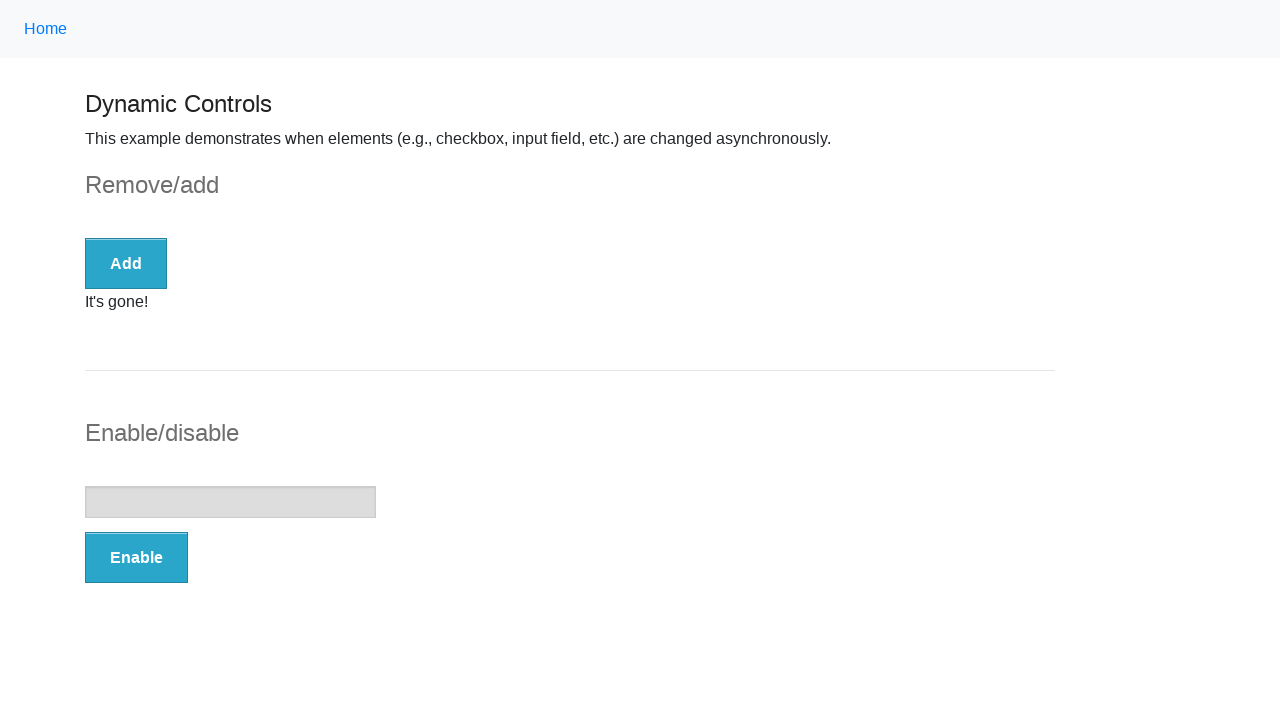

Verified checkbox is removed from the page
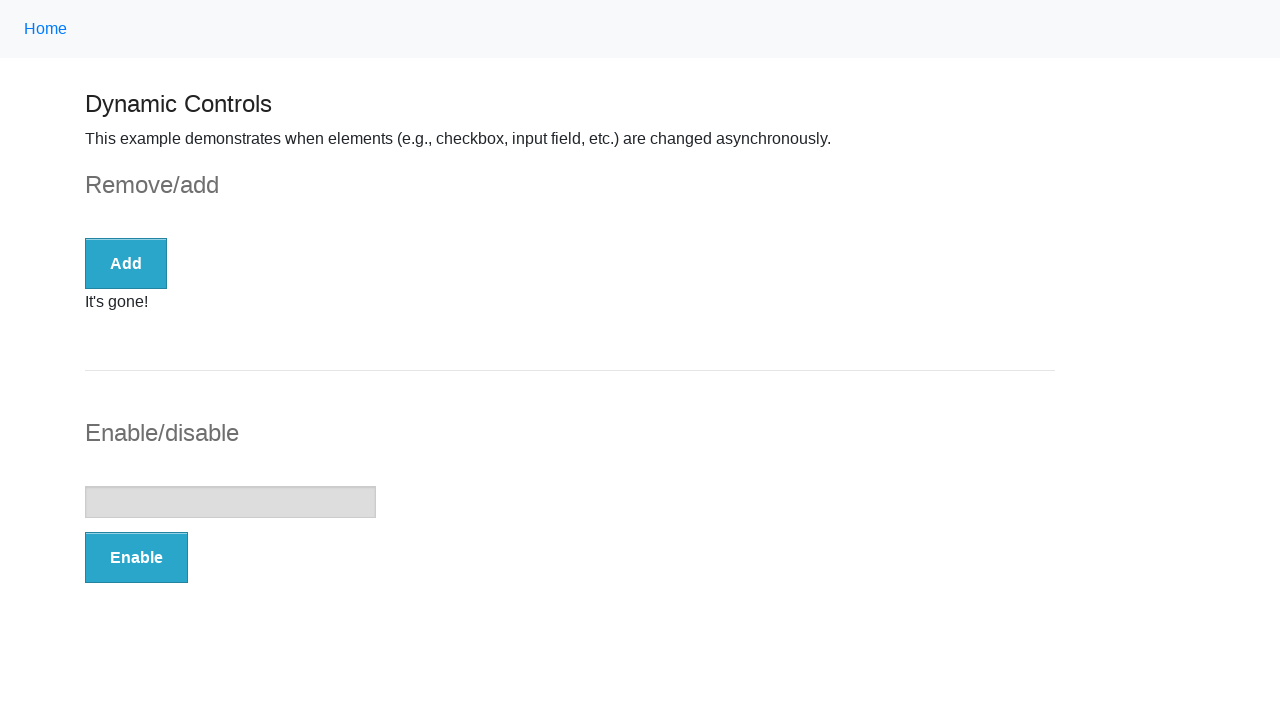

Verified 'It's gone!' message is displayed
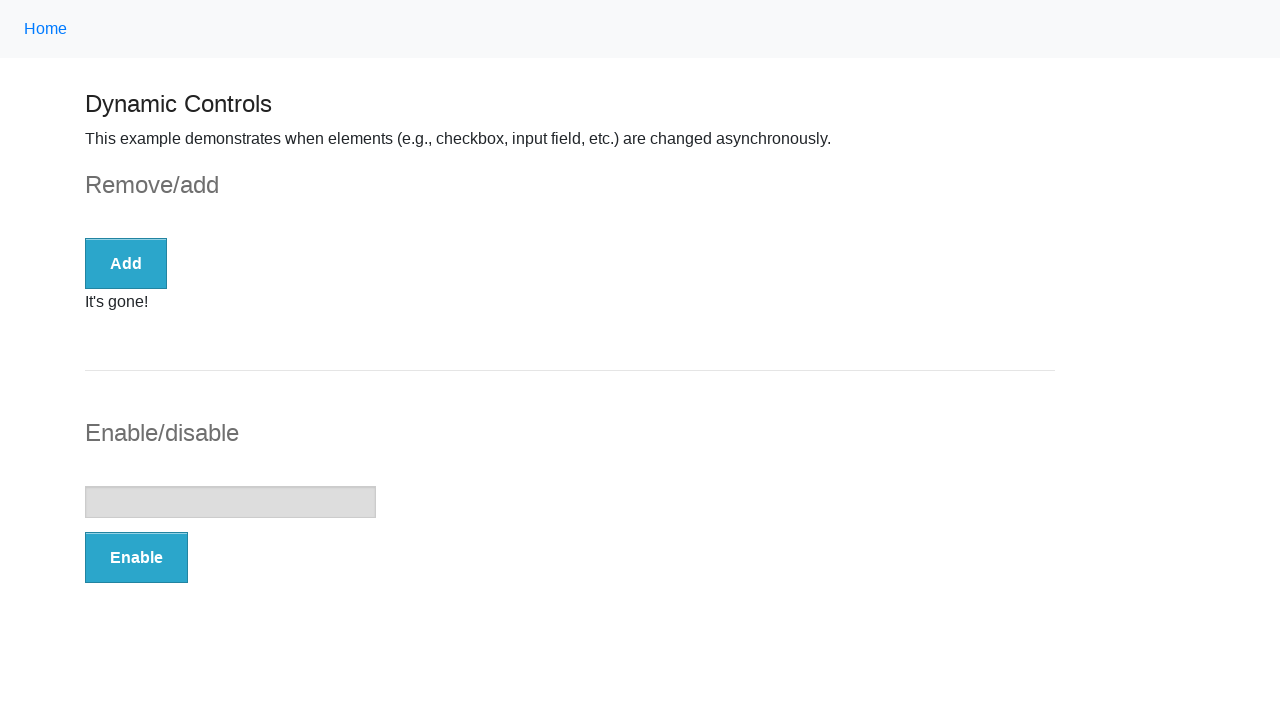

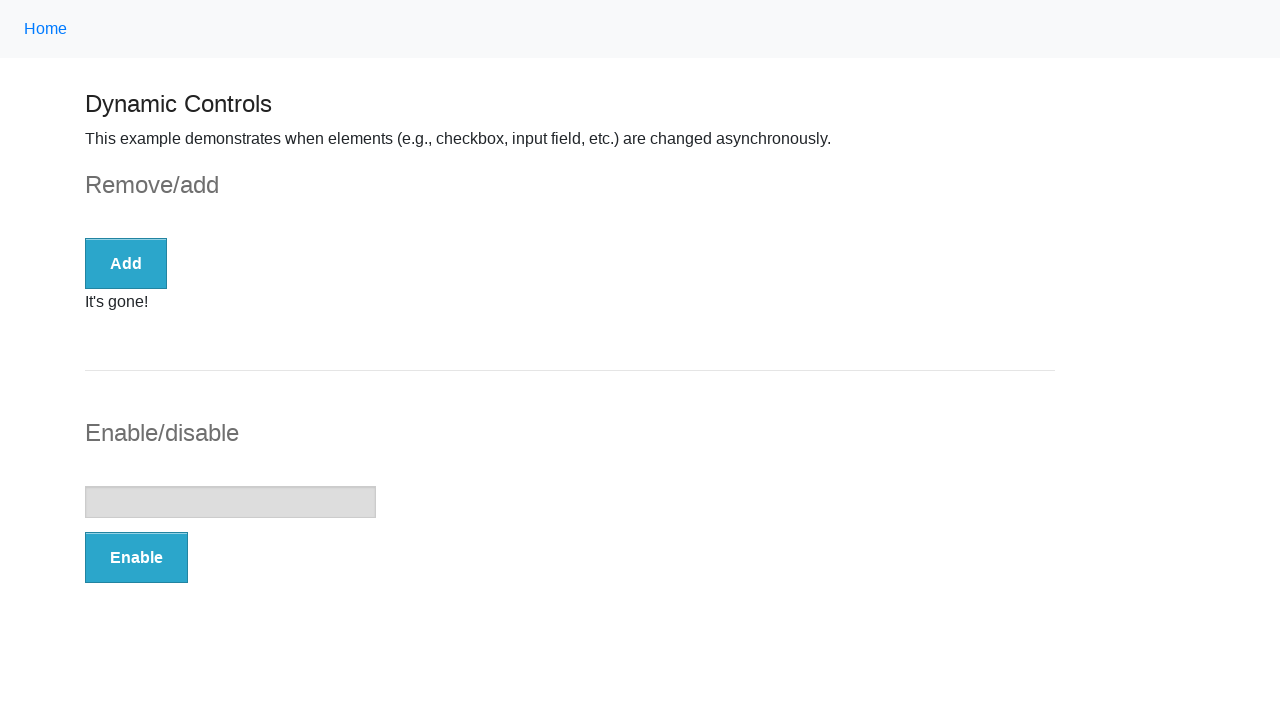